Tests JavaScript alert box functionality by clicking a button to trigger an alert, verifying the alert text, accepting the alert, and confirming the result message is displayed correctly.

Starting URL: http://the-internet.herokuapp.com/javascript_alerts

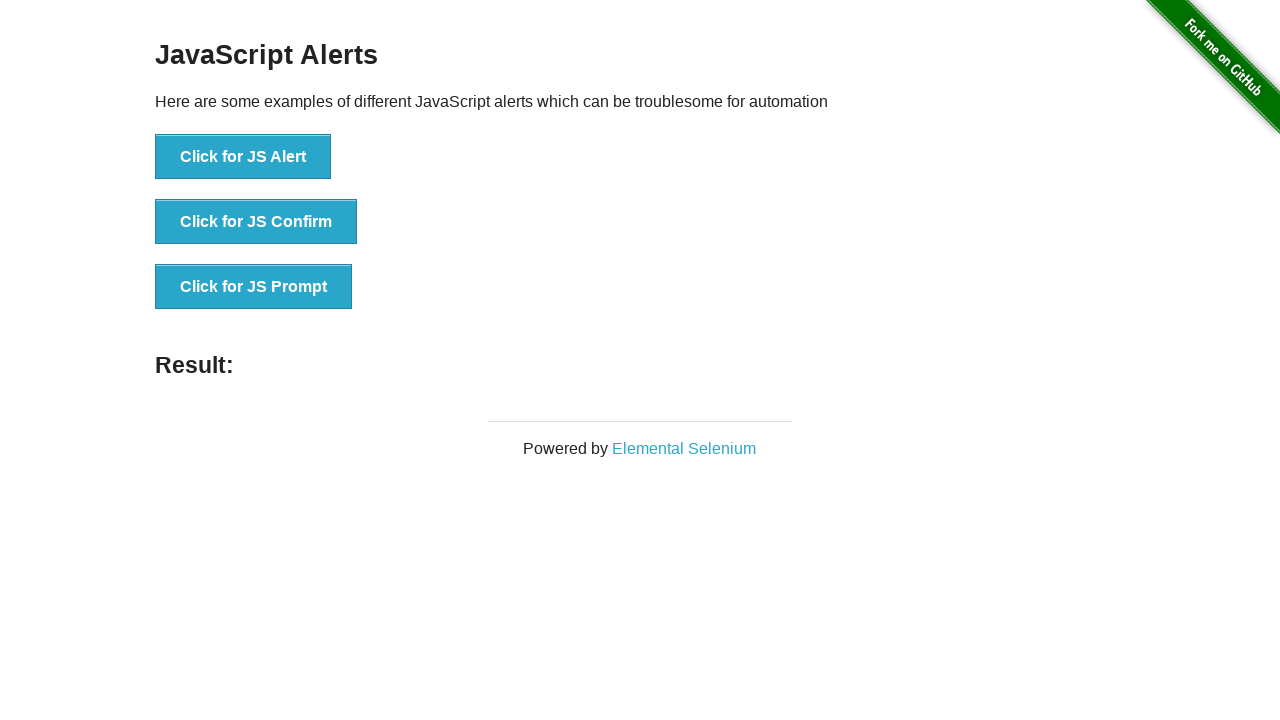

Clicked the JS Alert button to trigger alert at (243, 157) on xpath=//button[contains(text(),'Click for JS Alert')]
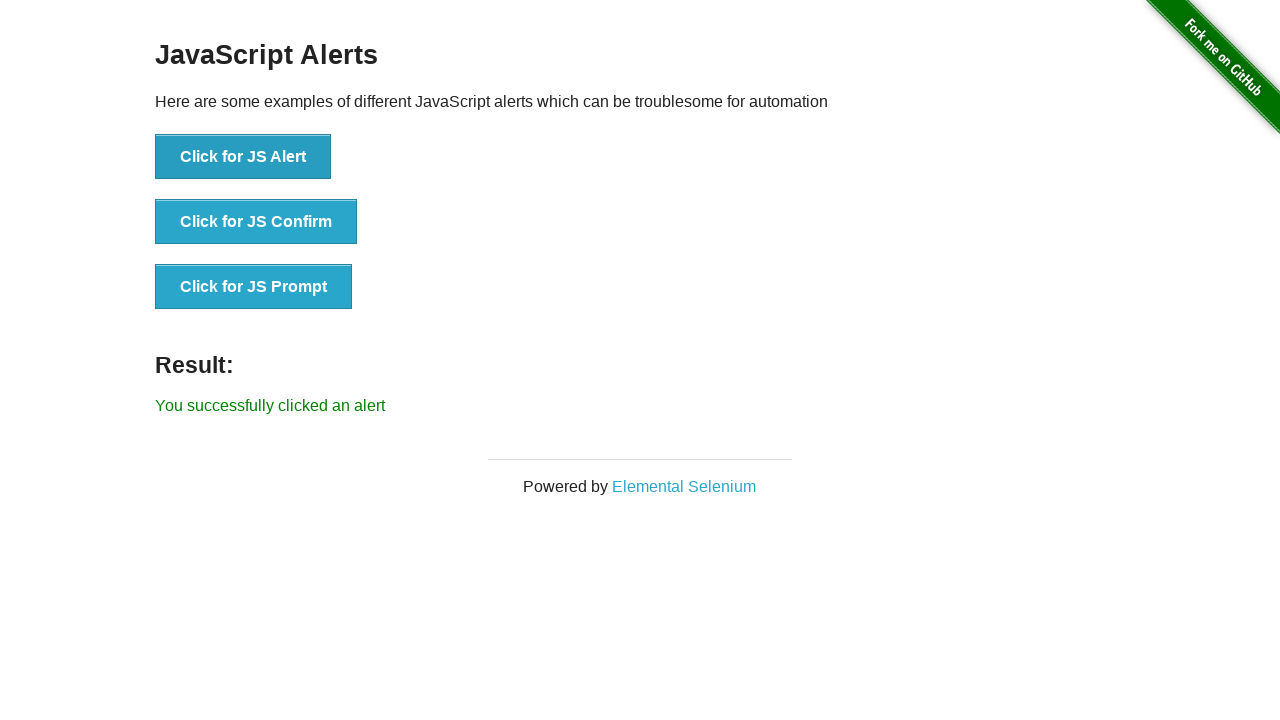

Set up dialog handler for alert acceptance
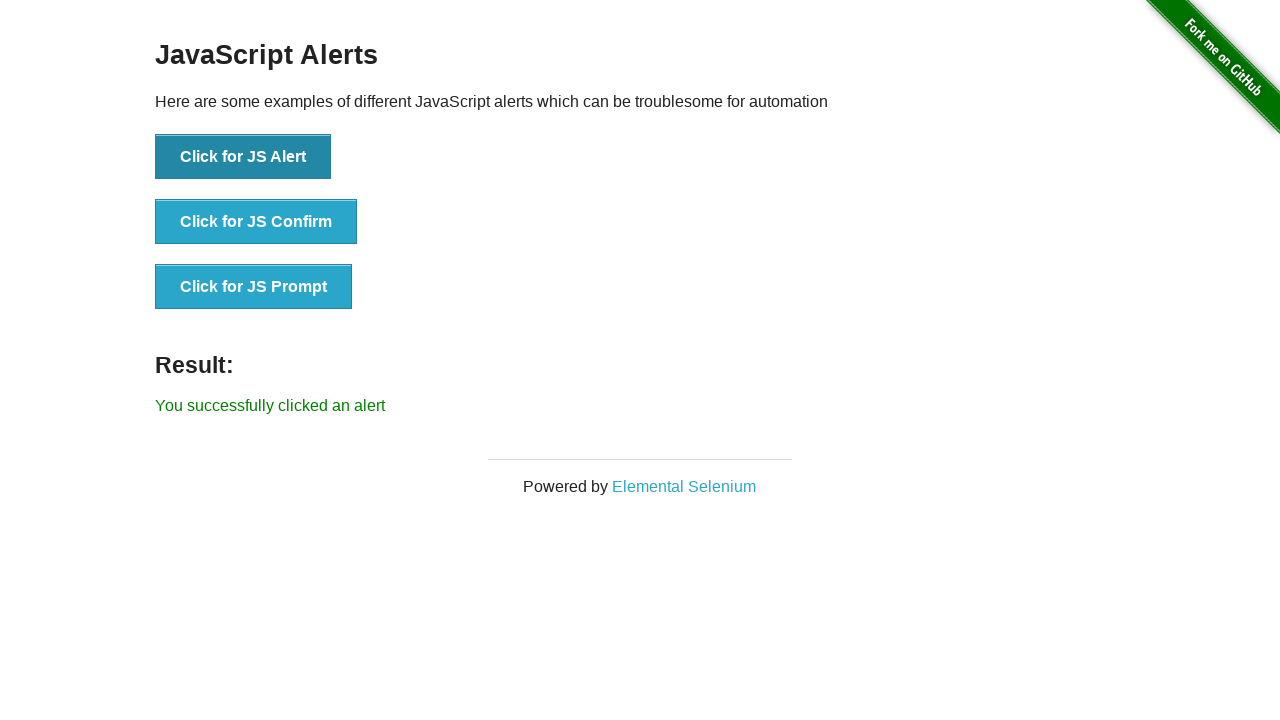

Verified alert message and accepted the alert at (243, 157) on xpath=//button[contains(text(),'Click for JS Alert')]
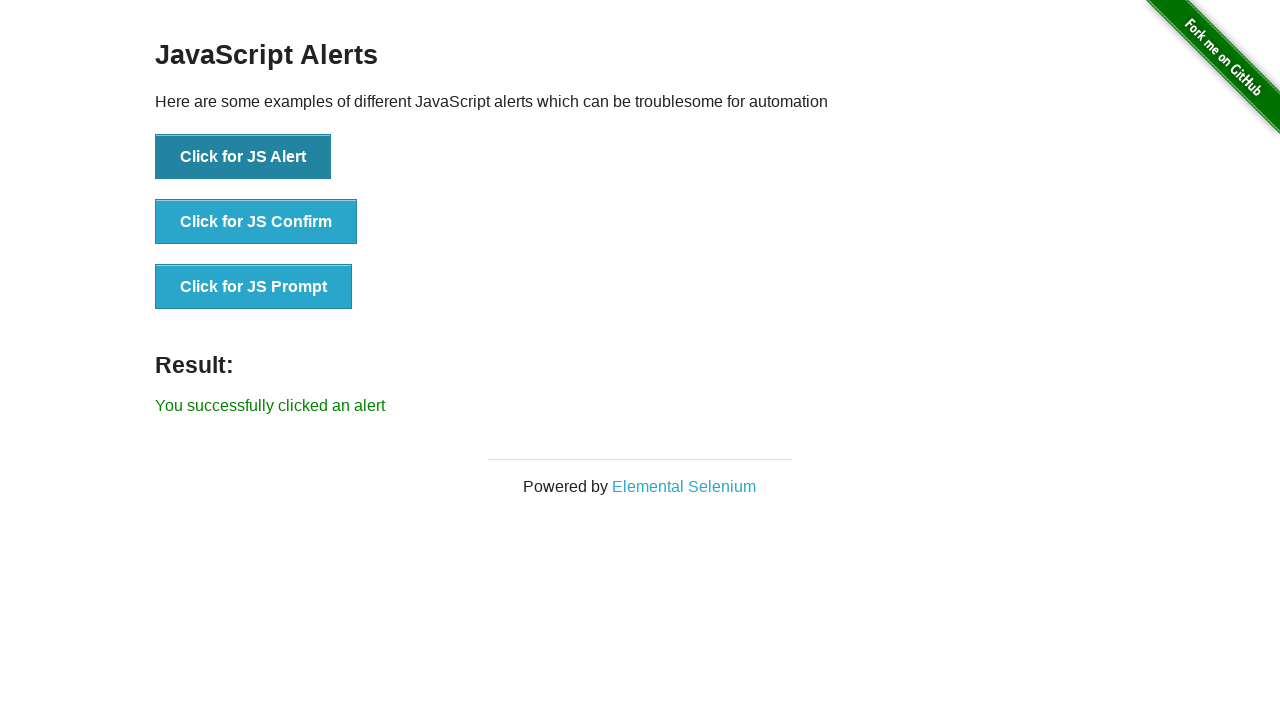

Clicked the JS Alert button to trigger alert for acceptance
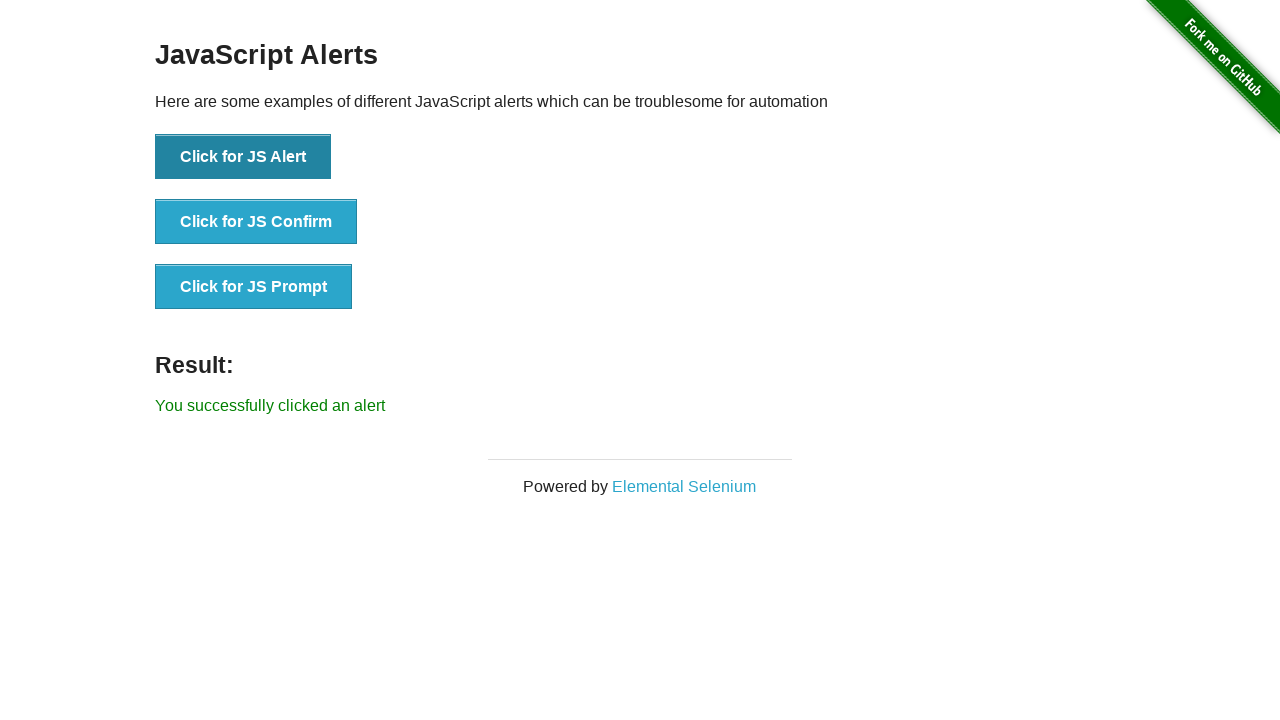

Result element loaded after alert was accepted
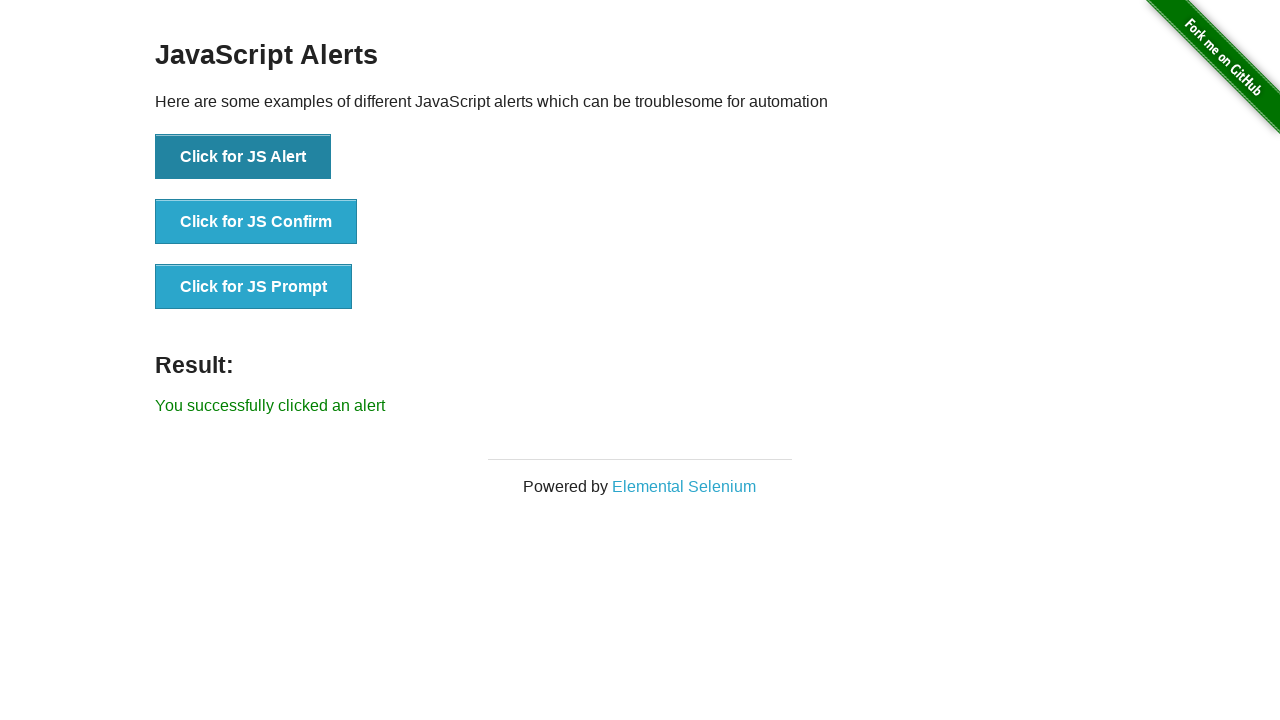

Retrieved result text from page
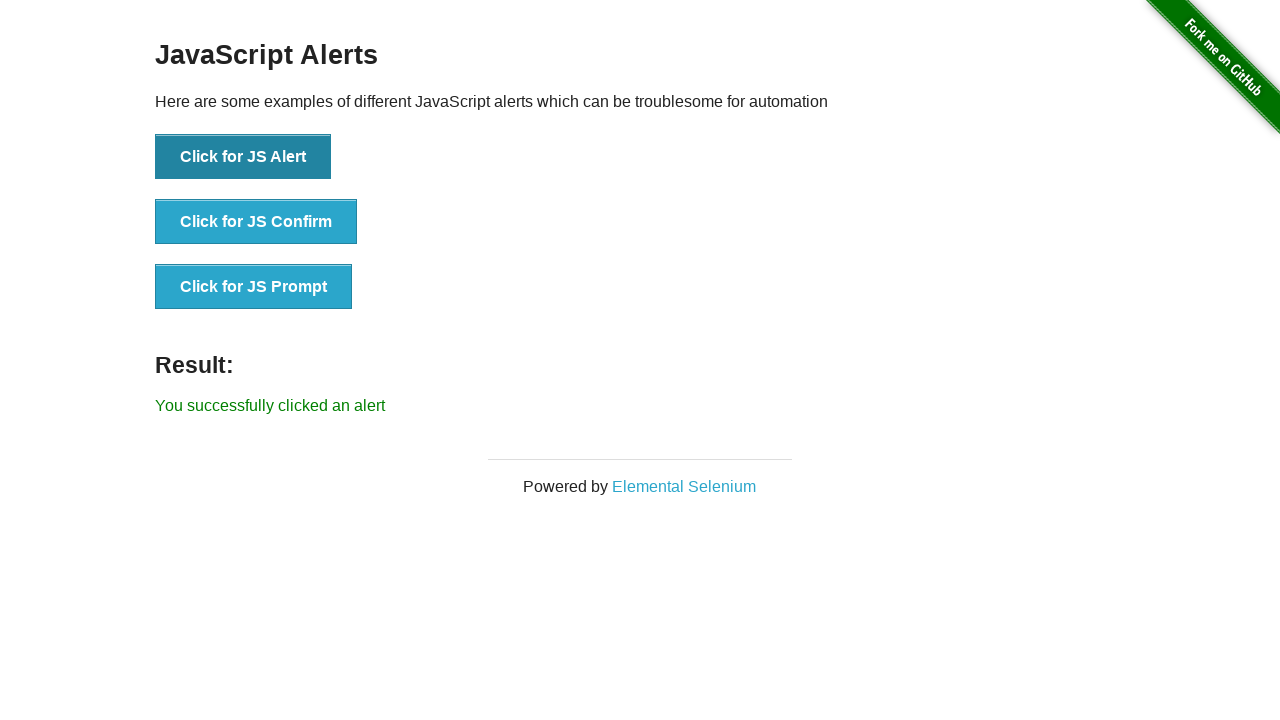

Verified result message: 'You successfully clicked an alert'
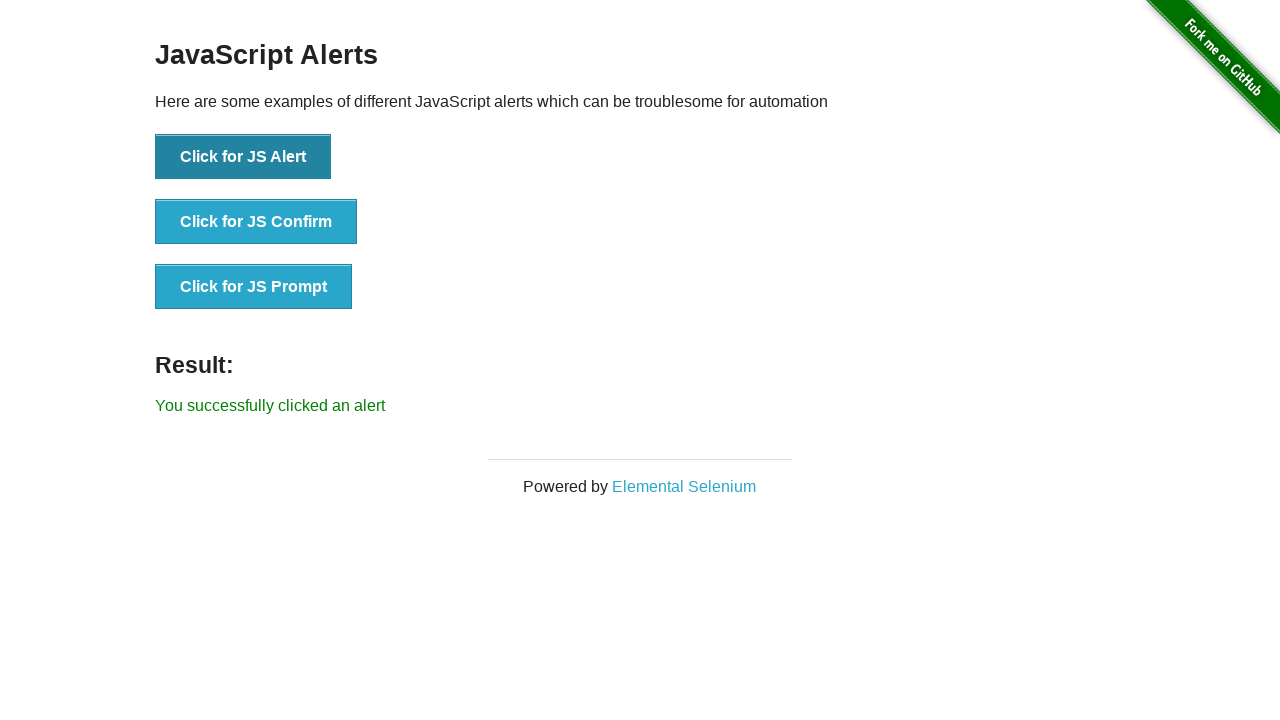

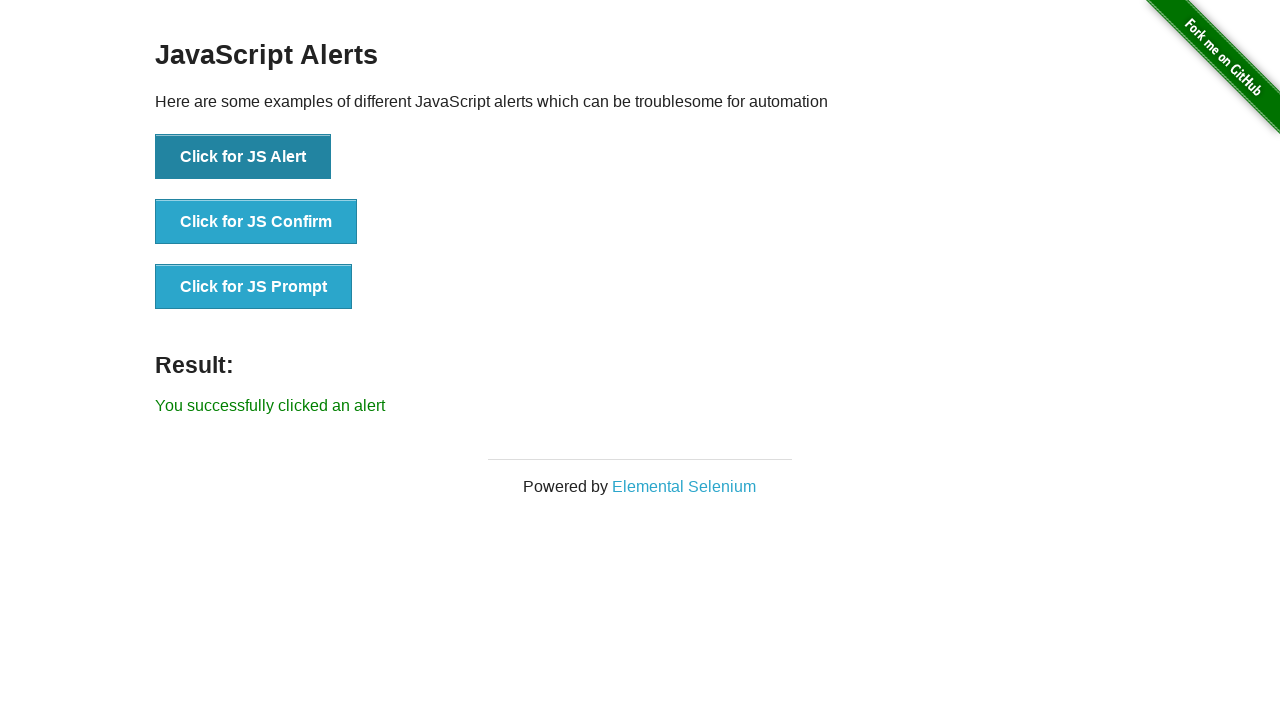